Tests JavaScript alert handling by clicking the JS Alert button, accepting the alert dialog, and verifying the success message is displayed

Starting URL: https://practice.cydeo.com/javascript_alerts

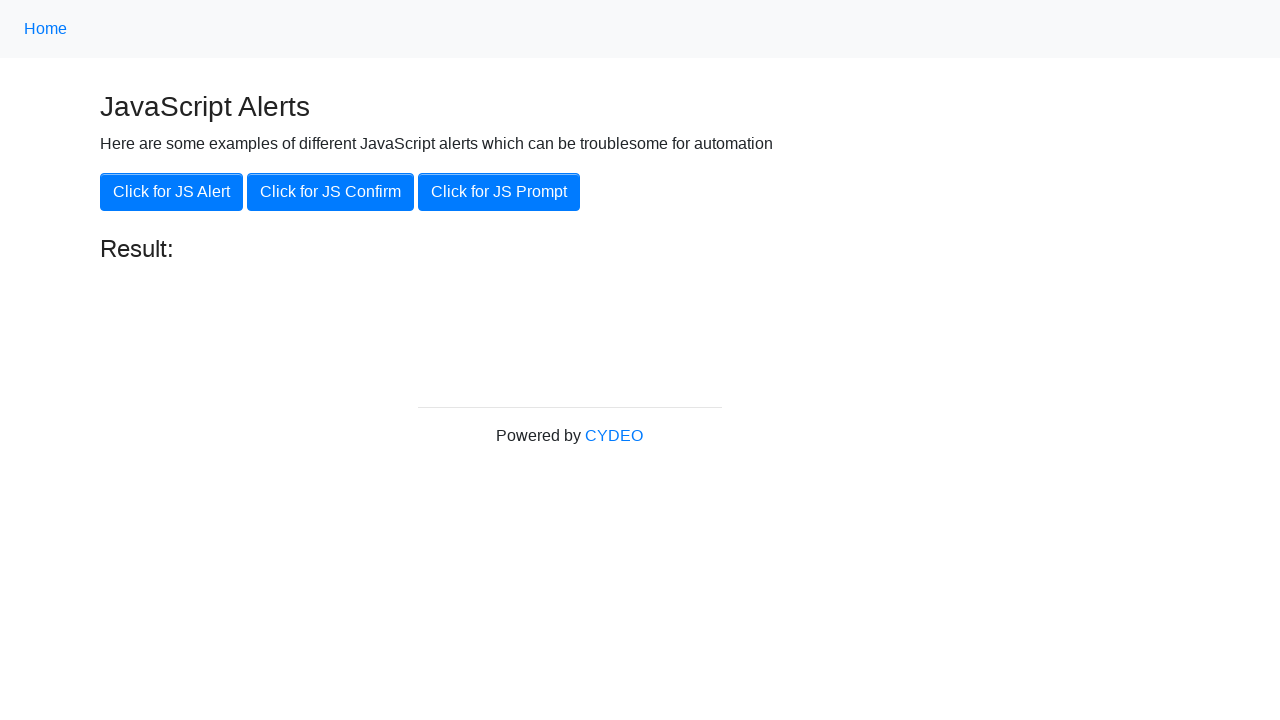

Clicked the JS Alert button at (172, 192) on xpath=//button[@onclick='jsAlert()']
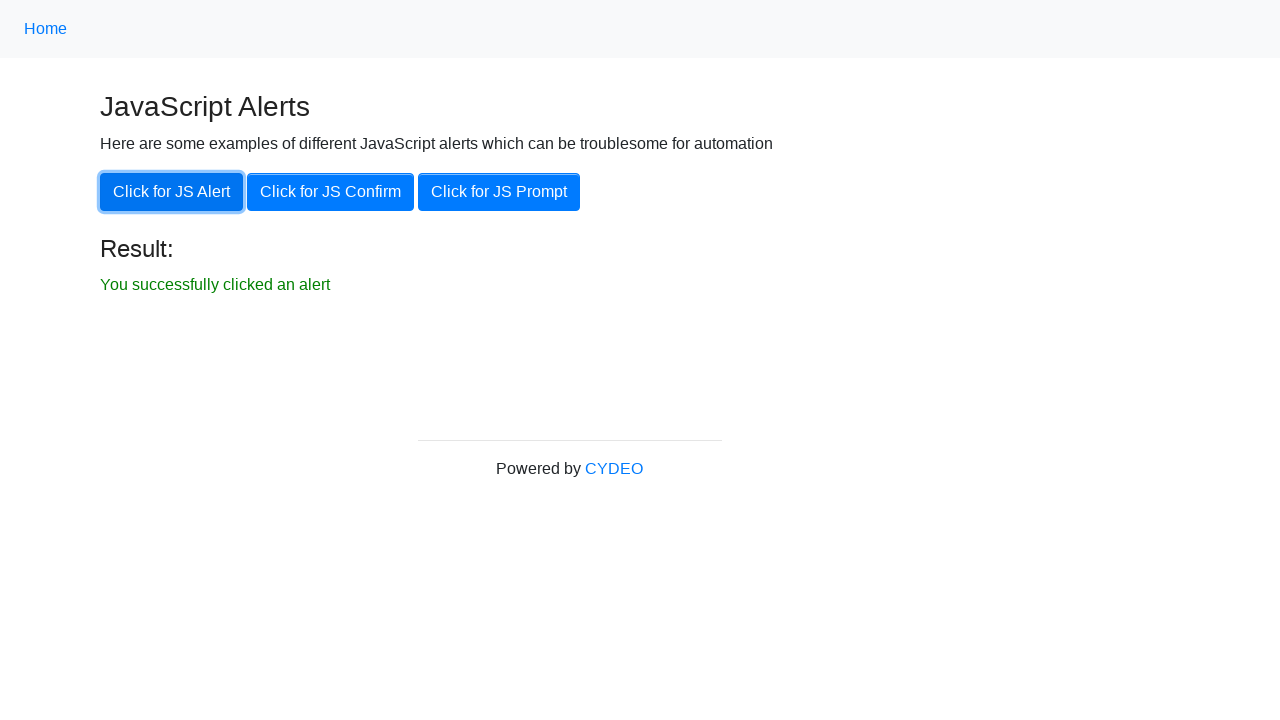

Set up dialog handler to accept alerts
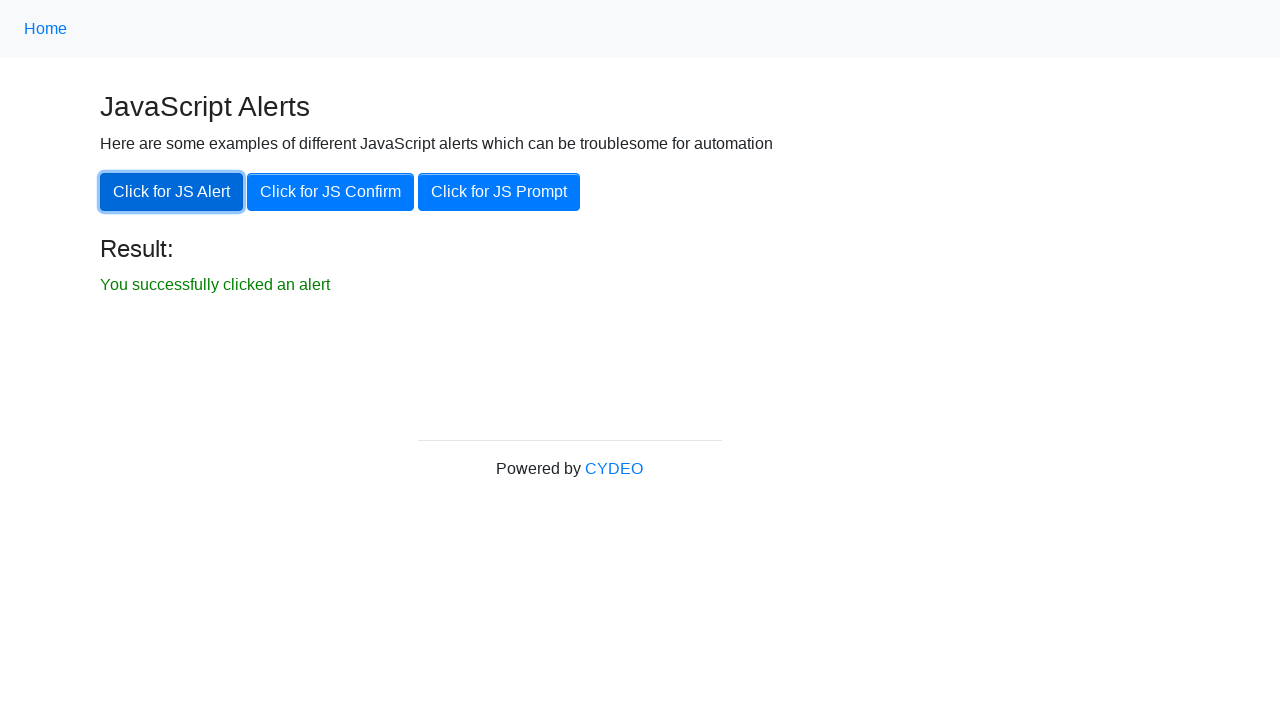

Clicked the JS Alert button again to trigger the alert at (172, 192) on xpath=//button[@onclick='jsAlert()']
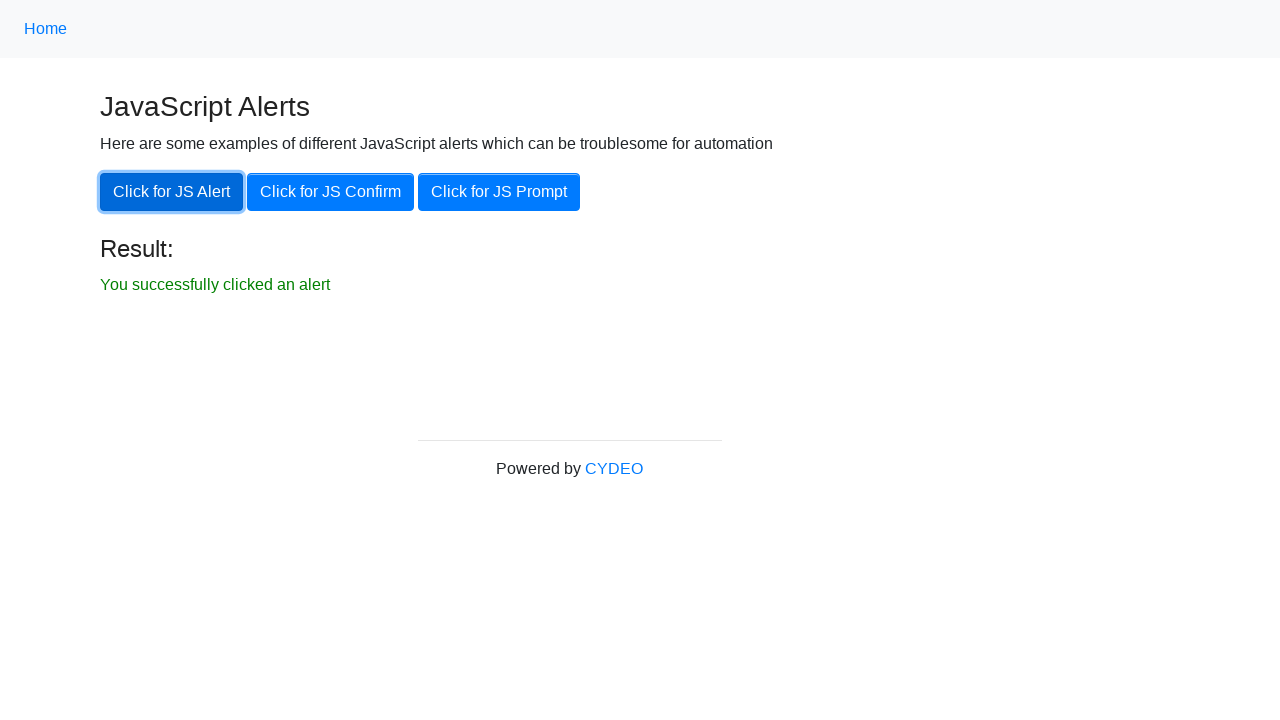

Success message became visible after accepting the alert
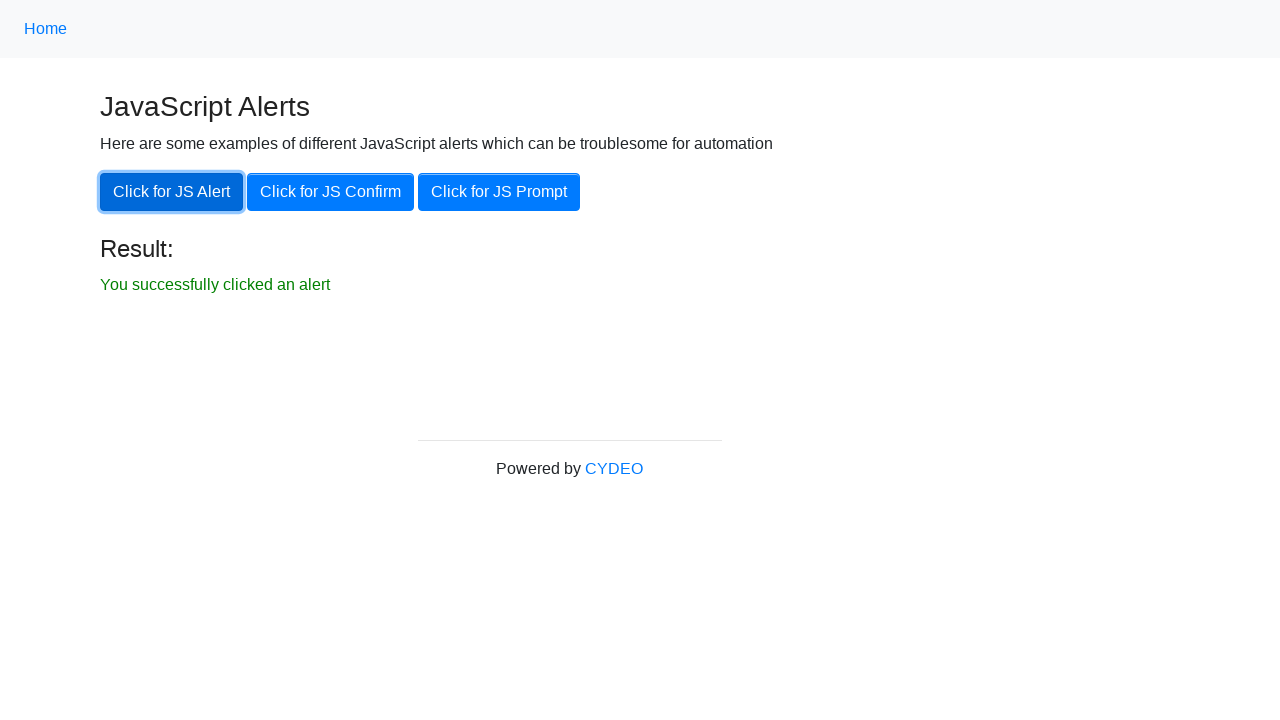

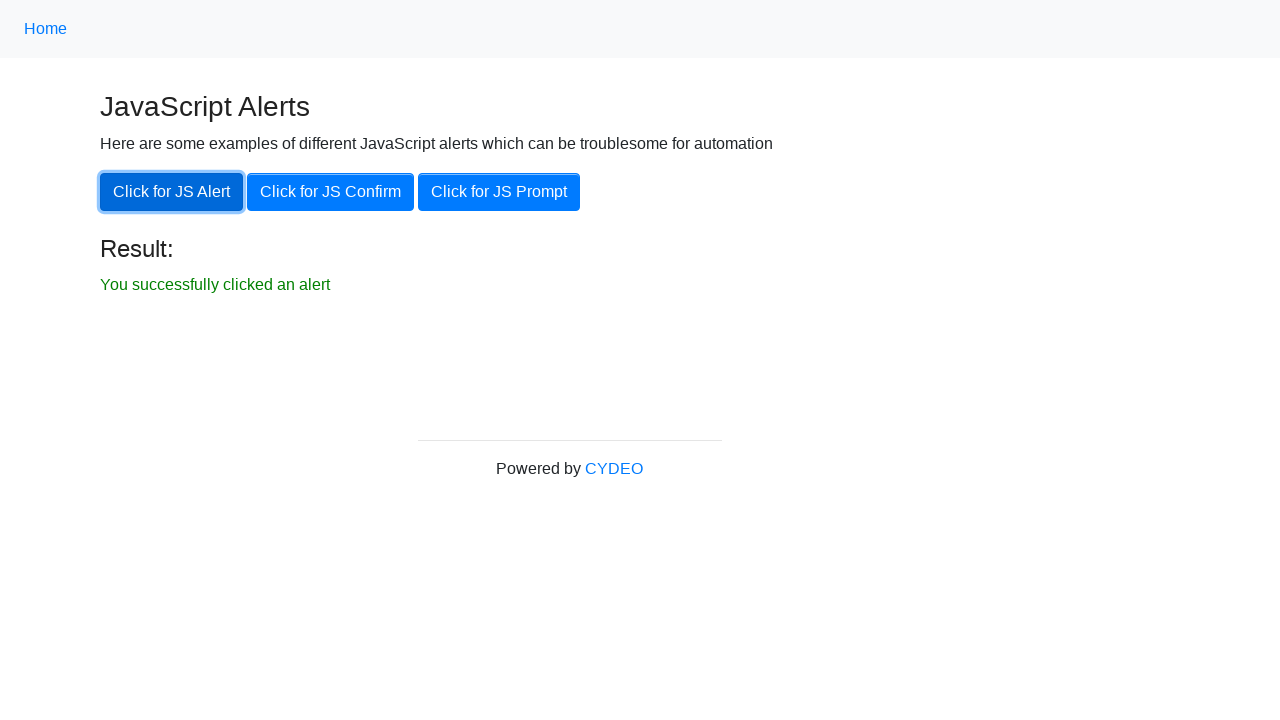